Tests multiple window handling by clicking a link that opens a new window, then switching between windows and verifying the page titles to ensure correct window focus.

Starting URL: http://the-internet.herokuapp.com/windows

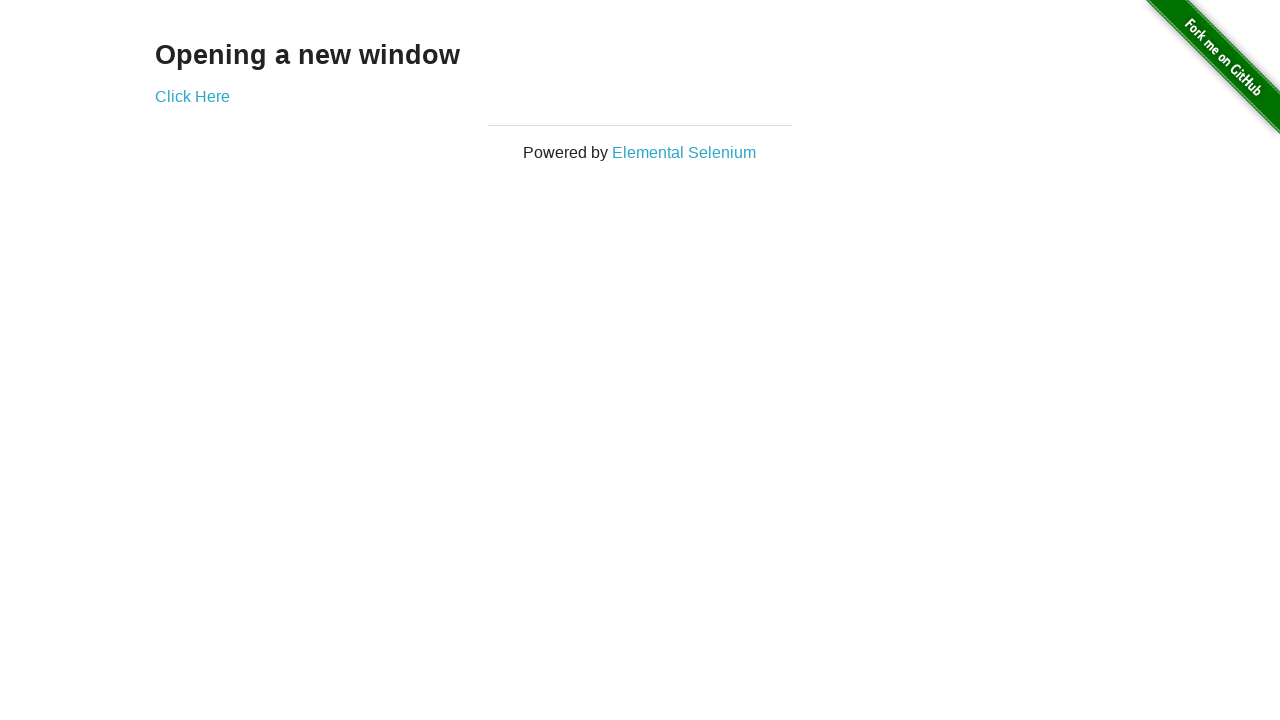

Clicked link to open new window at (192, 96) on .example a
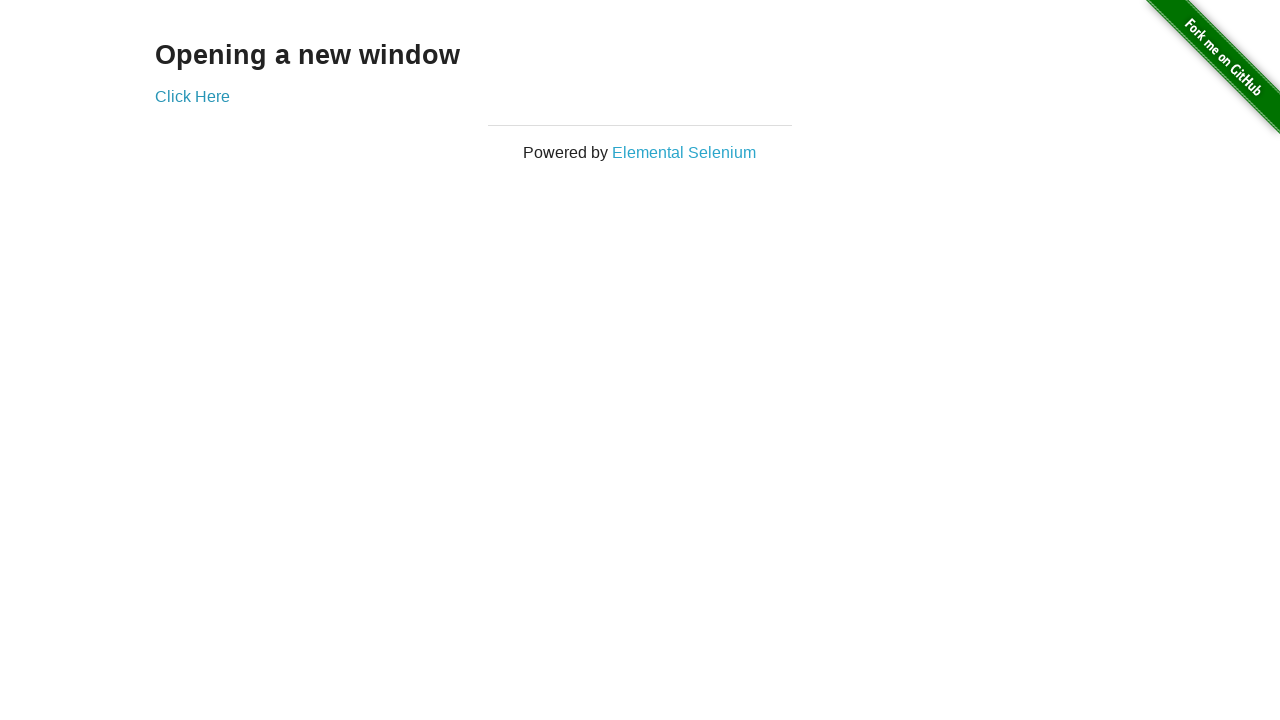

New window opened and captured
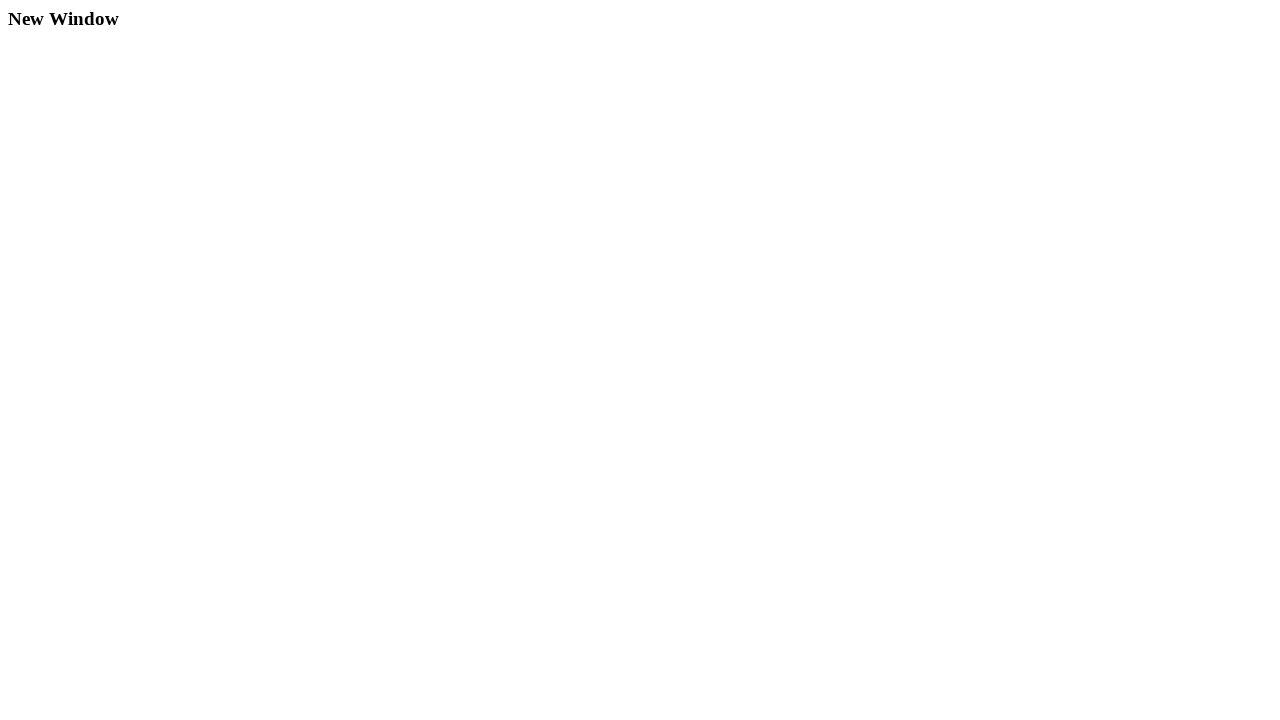

Verified original window title is not 'New Window'
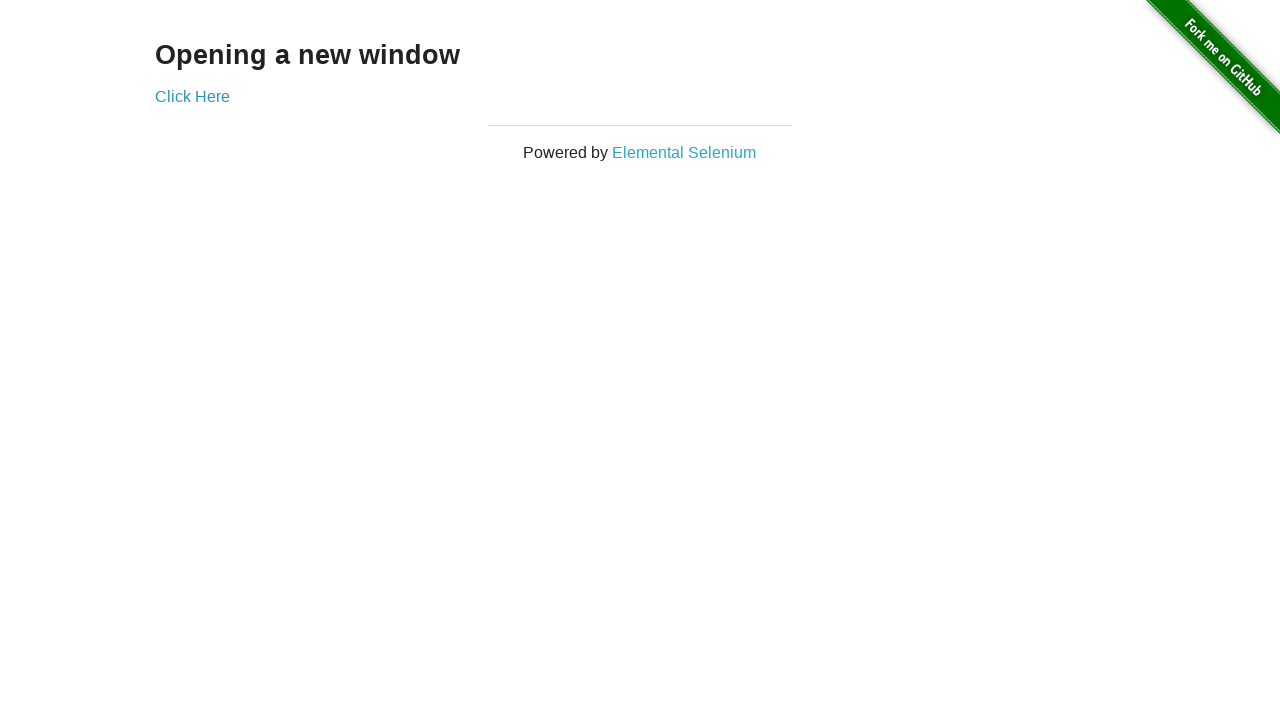

New window page loaded completely
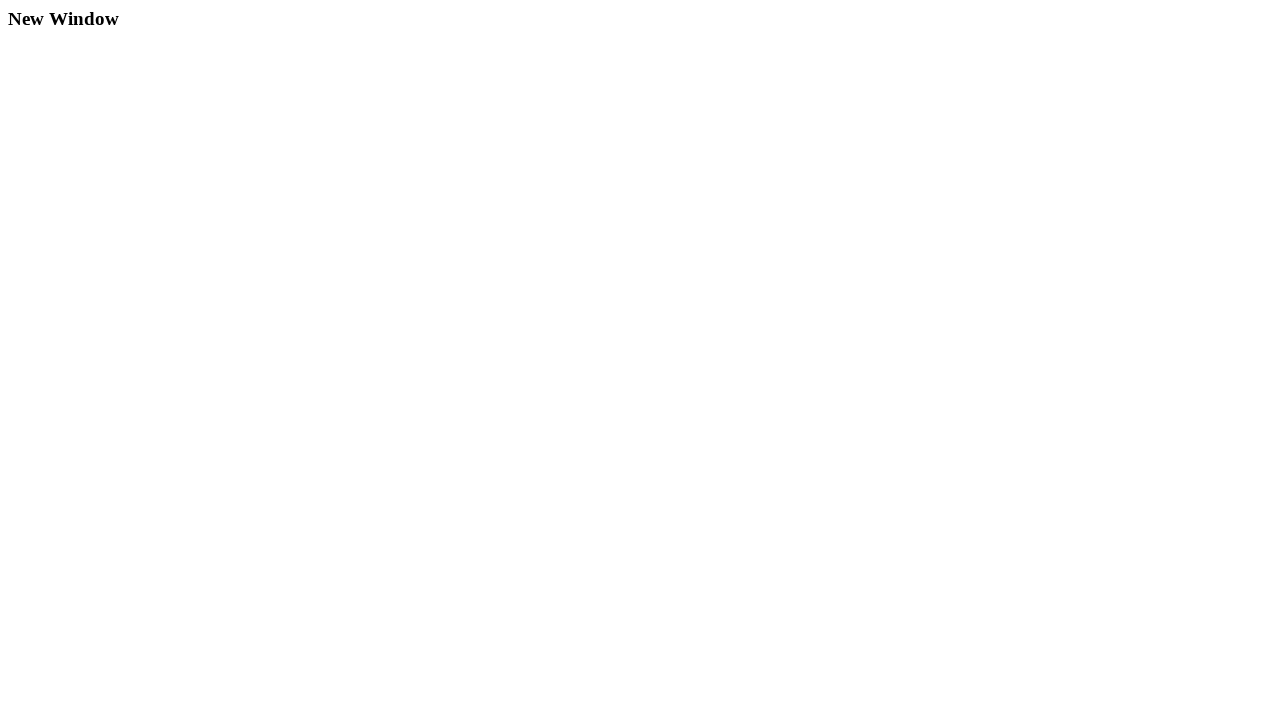

Verified new window title is 'New Window'
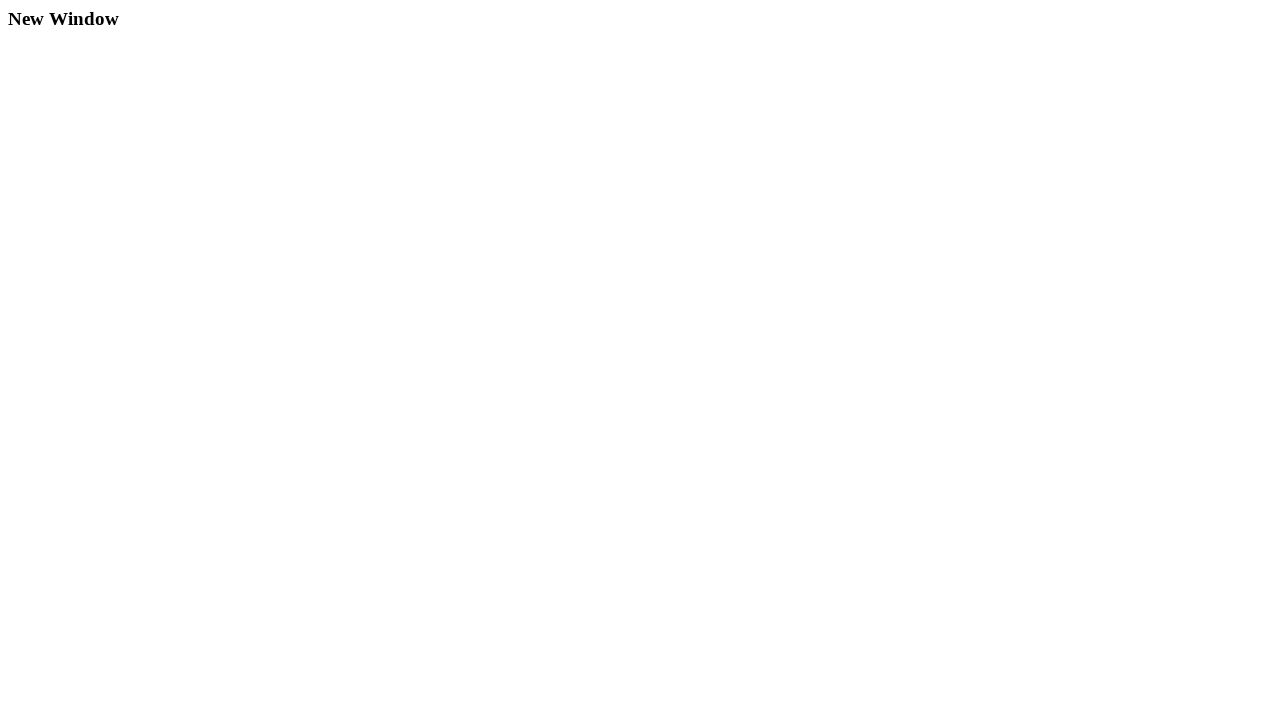

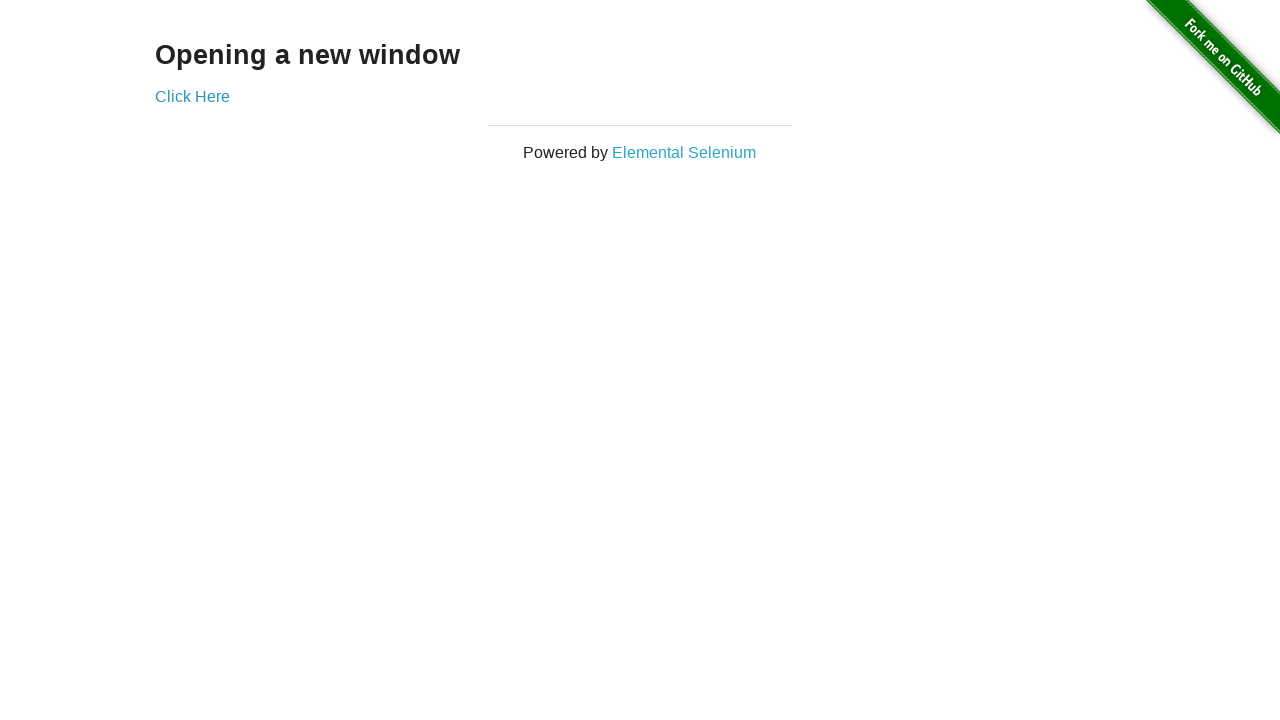